Tests that the todo counter displays the current number of items as they are added

Starting URL: https://demo.playwright.dev/todomvc

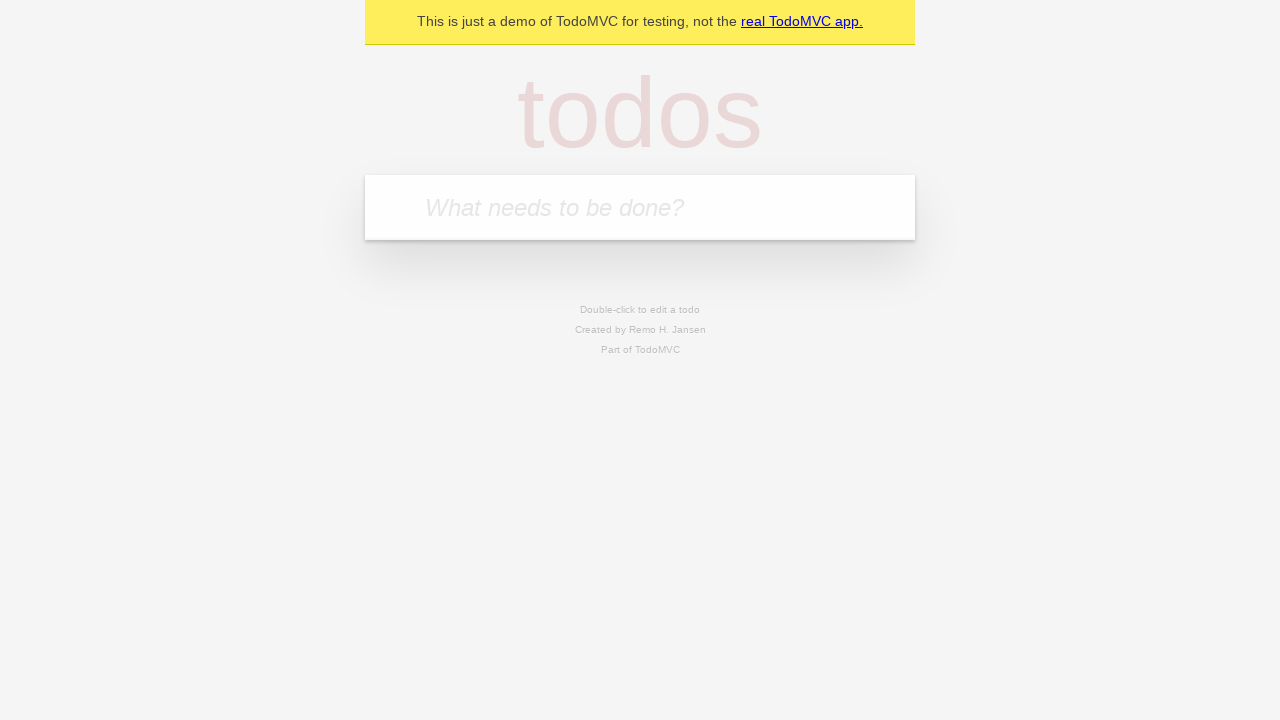

Located the 'What needs to be done?' input field
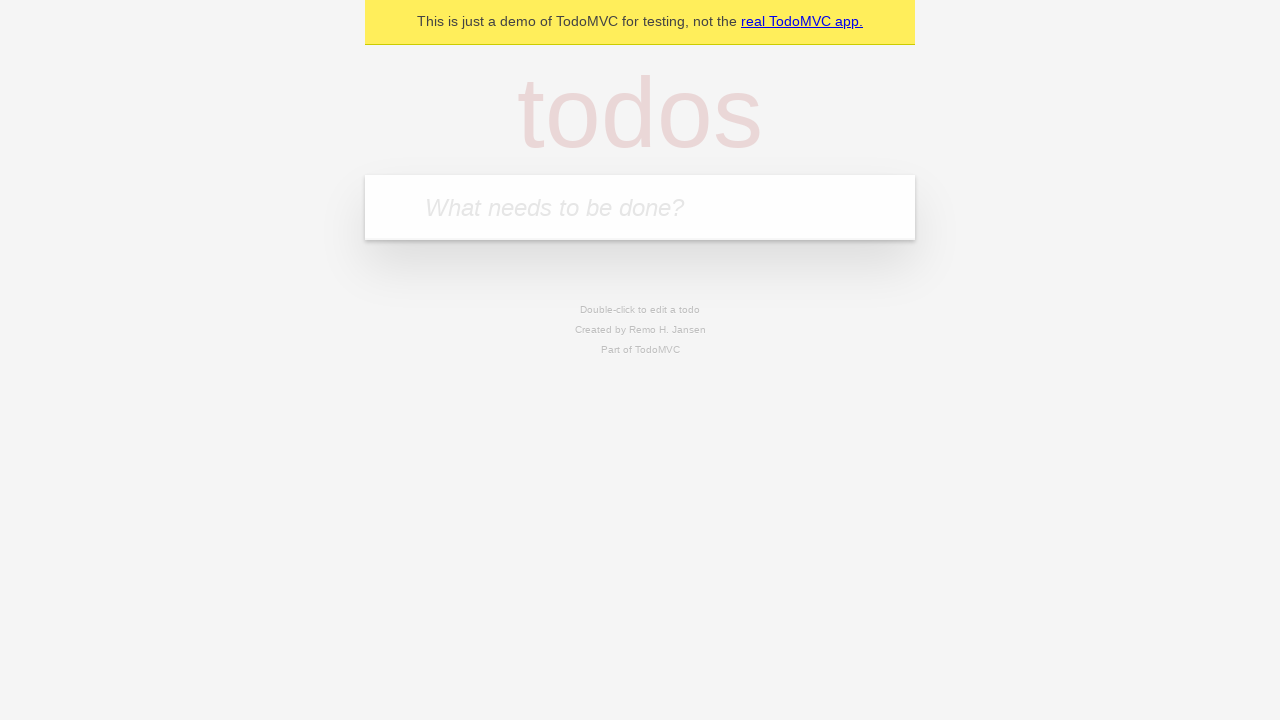

Filled todo input with 'buy some cheese' on internal:attr=[placeholder="What needs to be done?"i]
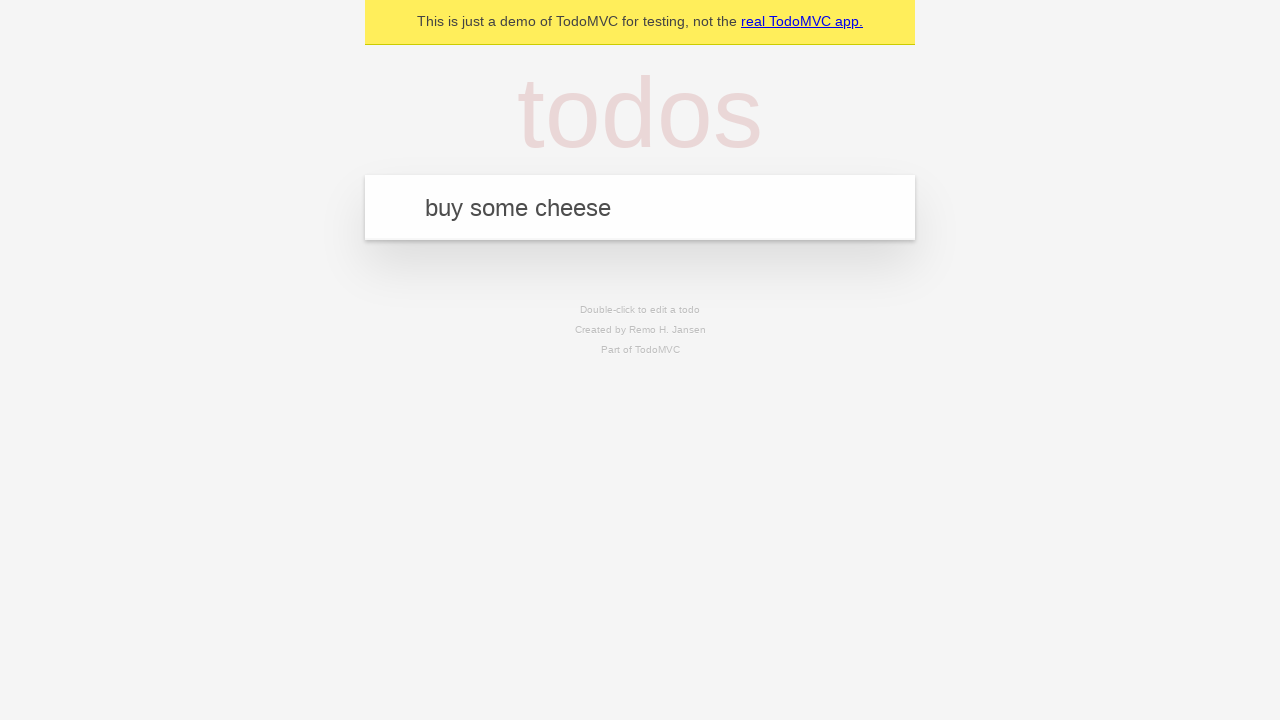

Pressed Enter to add first todo item on internal:attr=[placeholder="What needs to be done?"i]
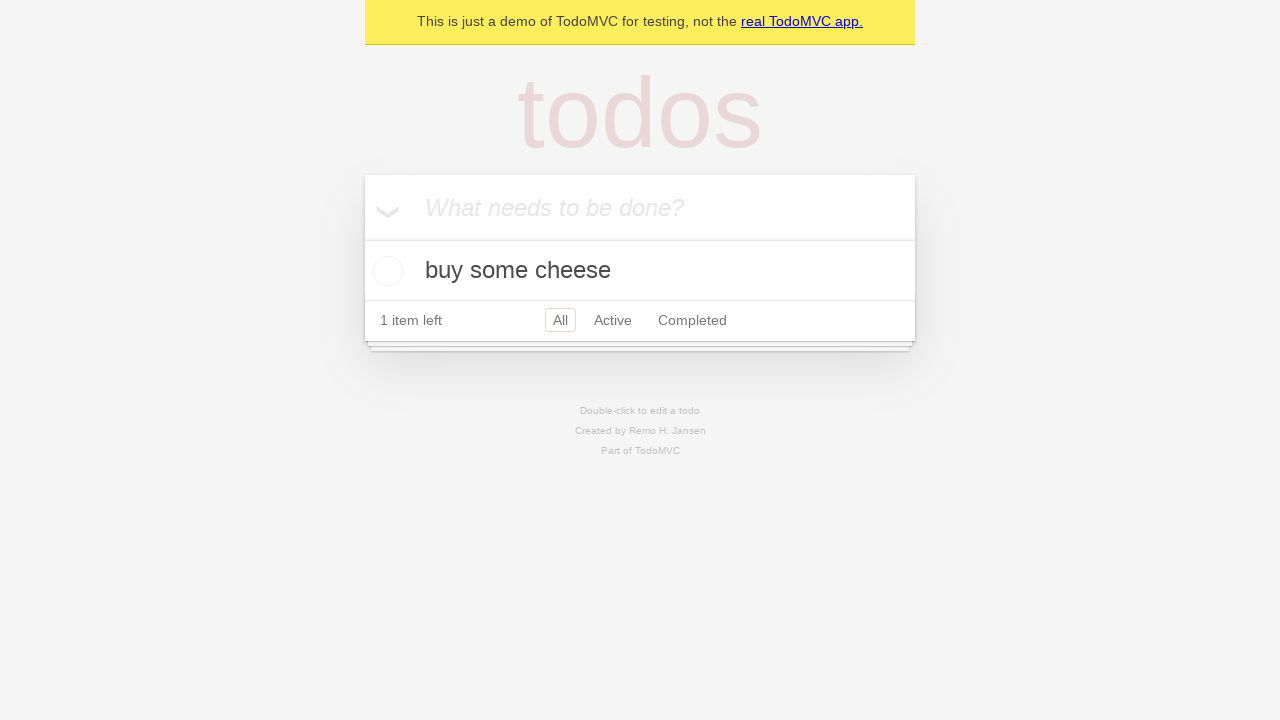

Todo counter element appeared after adding first item
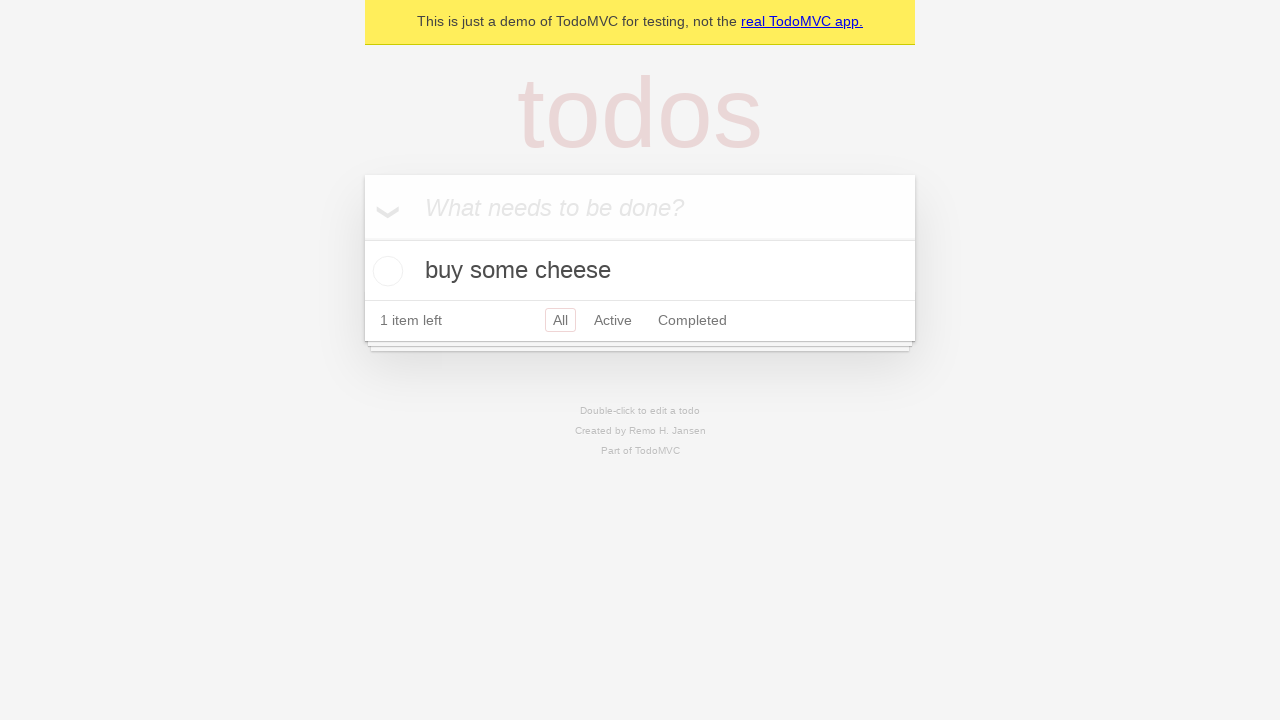

Filled todo input with 'feed the cat' on internal:attr=[placeholder="What needs to be done?"i]
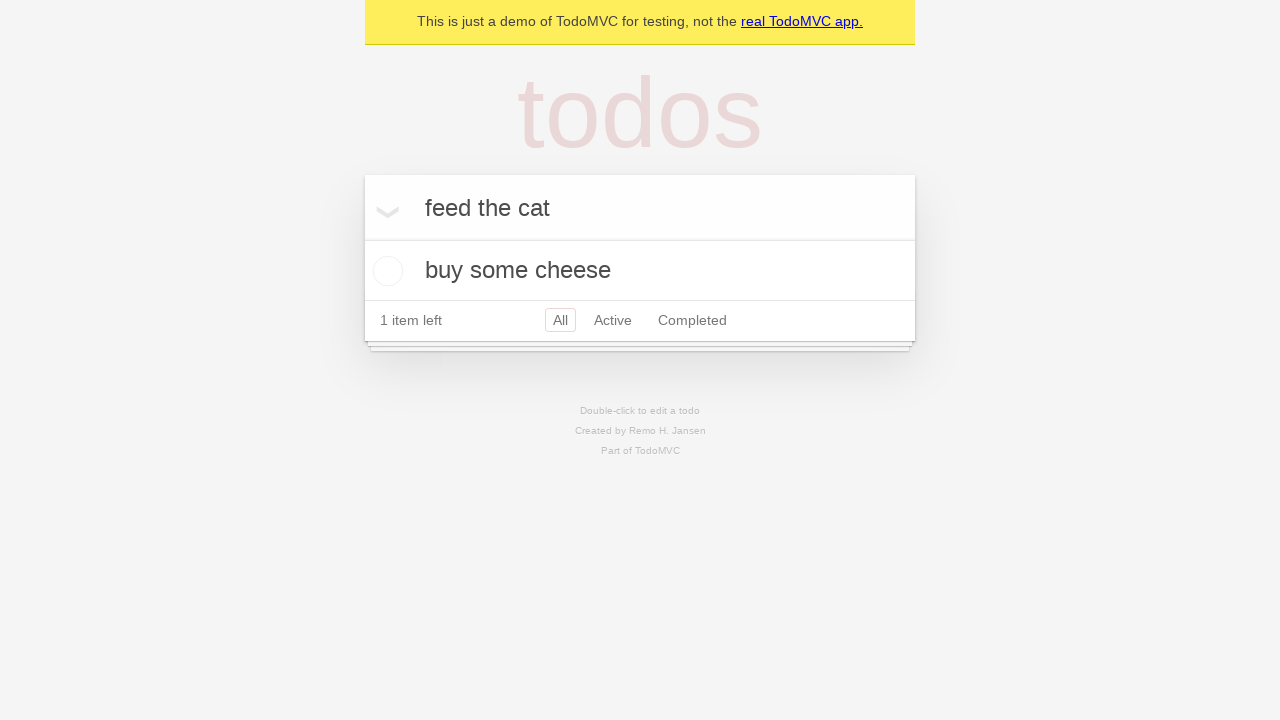

Pressed Enter to add second todo item on internal:attr=[placeholder="What needs to be done?"i]
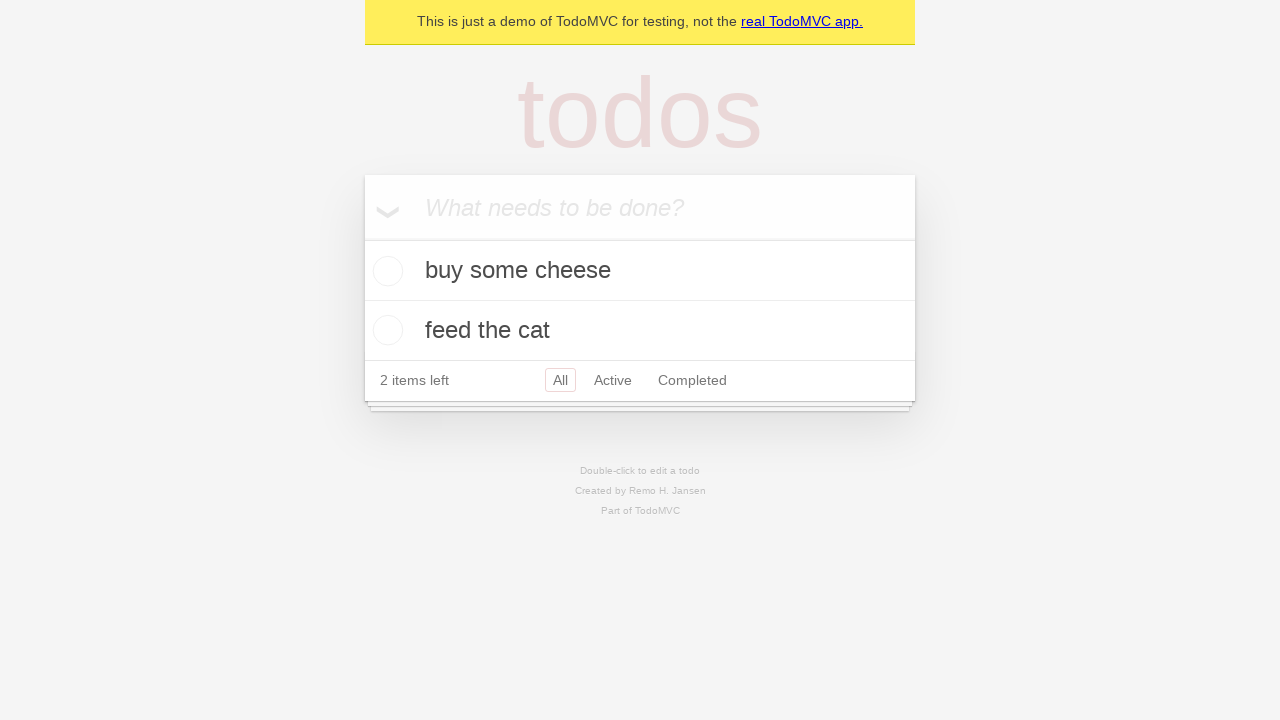

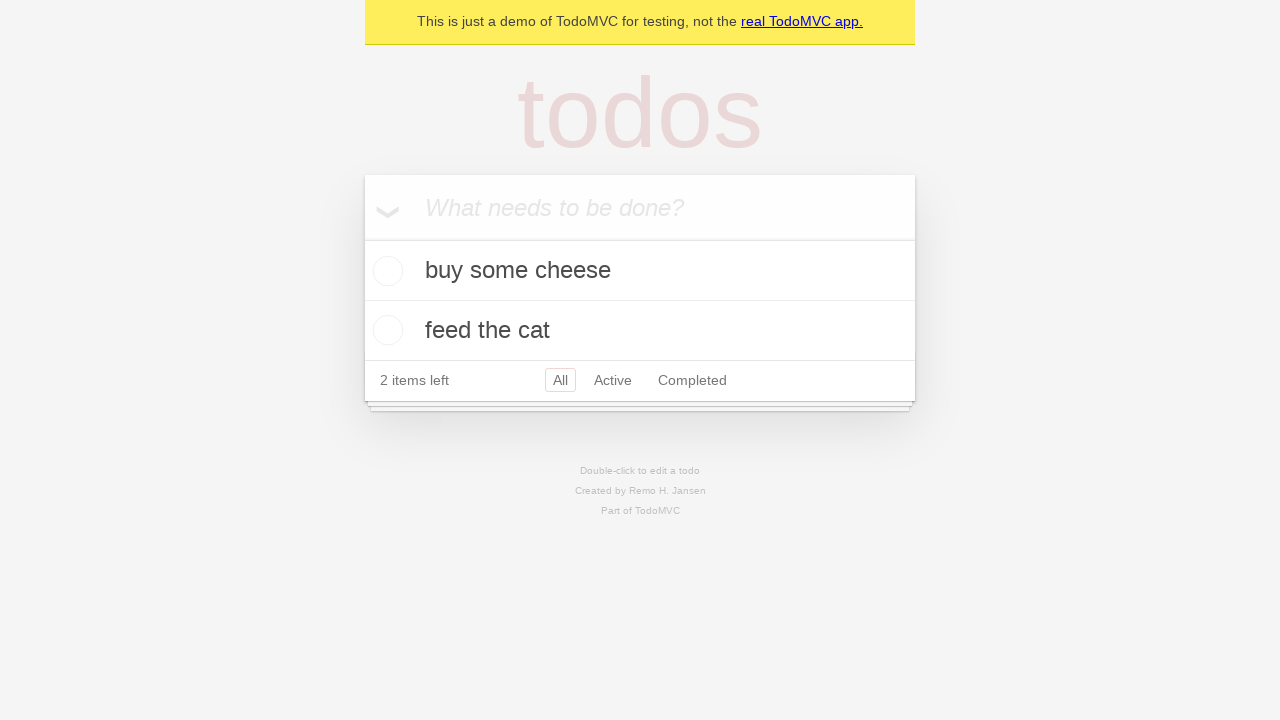